Tests the Playwright documentation site by clicking the "Get started" link and verifying the page title contains "Playwright"

Starting URL: https://playwright.dev

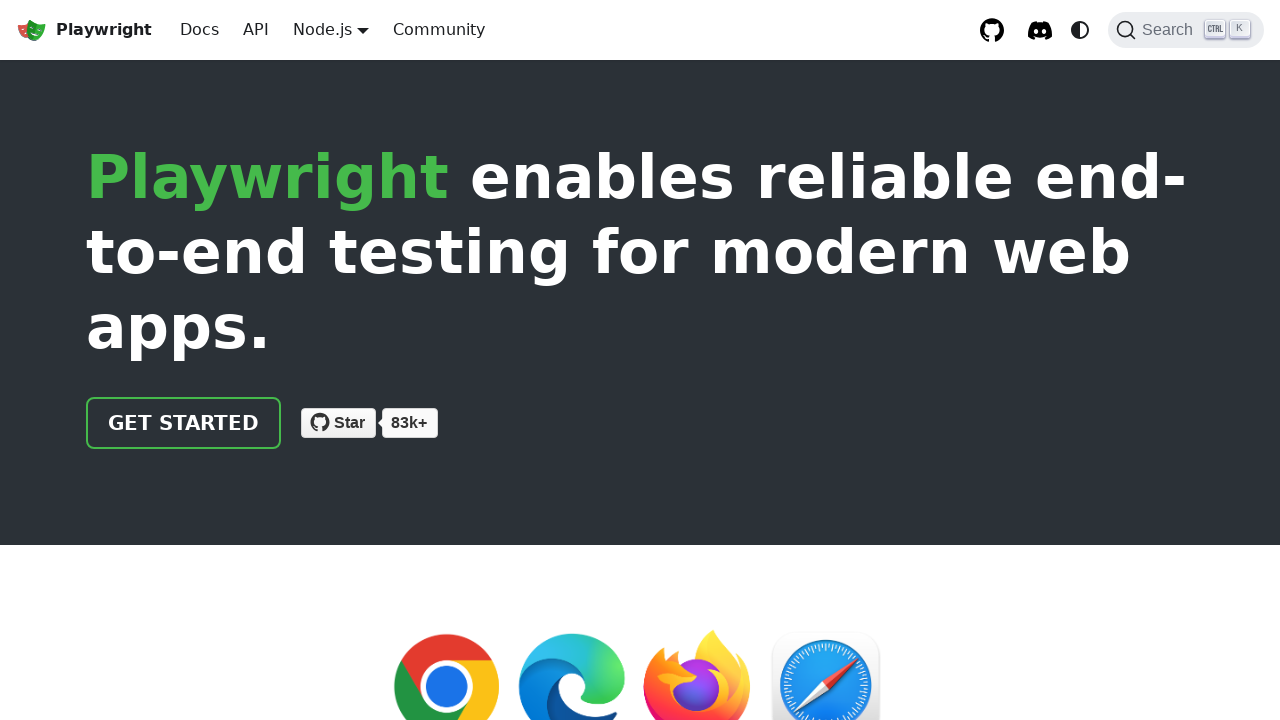

Clicked the 'Get started' link at (184, 423) on text=Get started
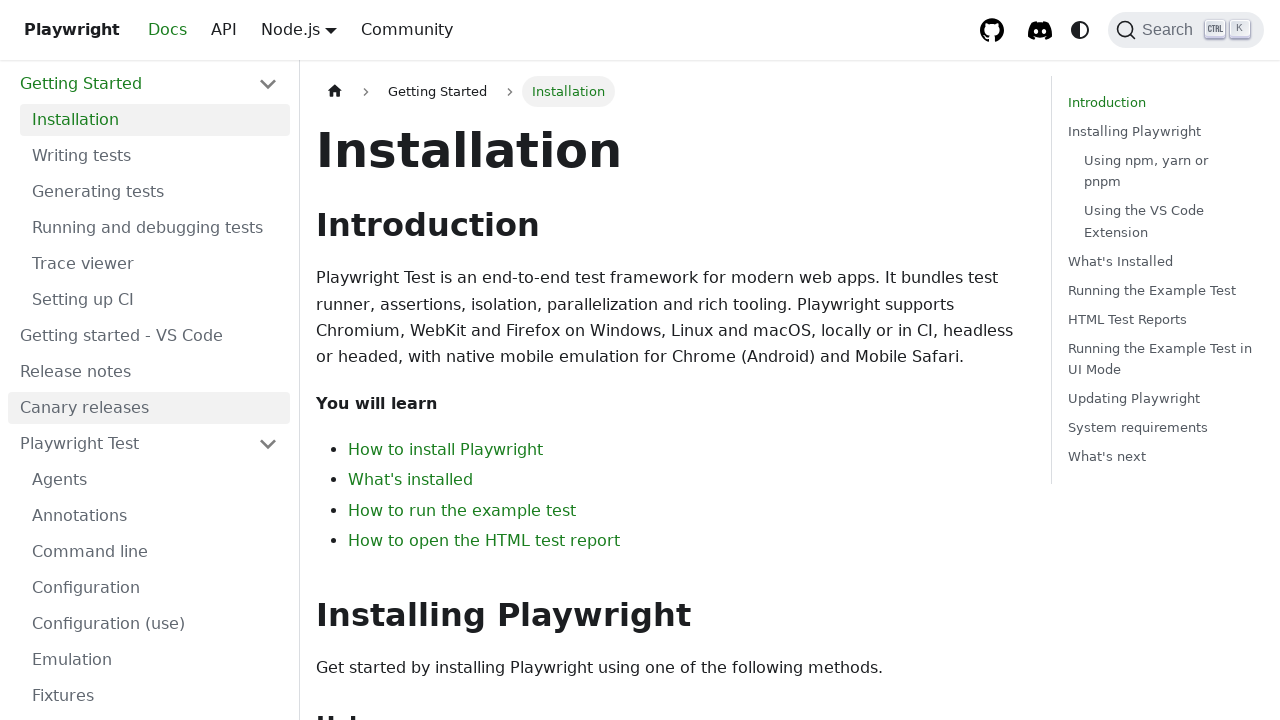

Verified page title contains 'Playwright'
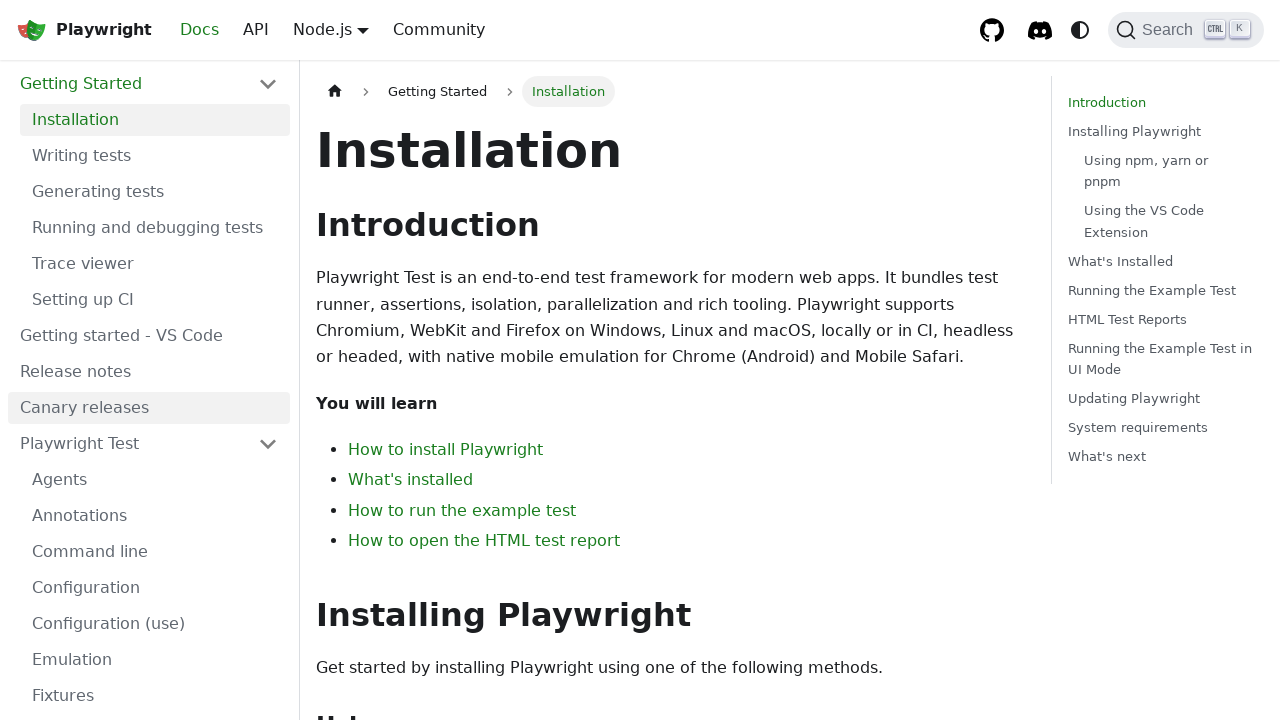

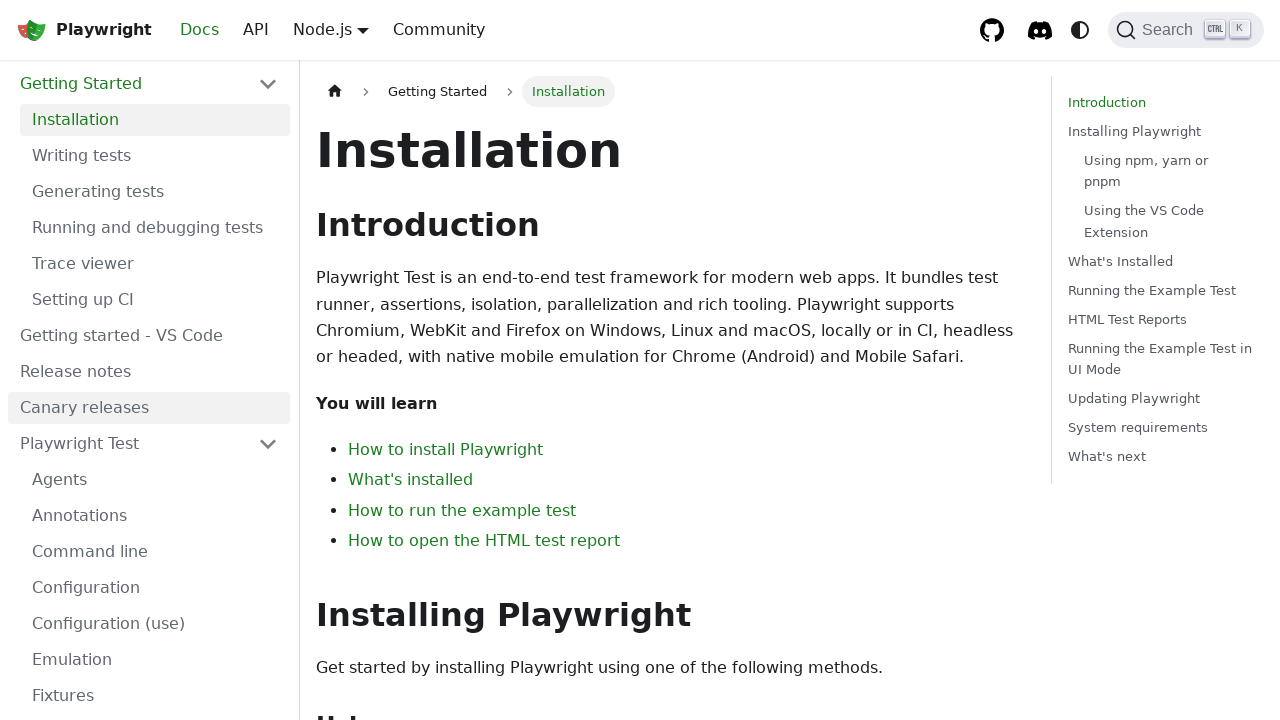